Navigates to zhaopin.com (a Chinese job search website) and clicks on a link. The original link text appears to have encoding issues but likely refers to a navigation element on the page.

Starting URL: http://www.zhaopin.com/

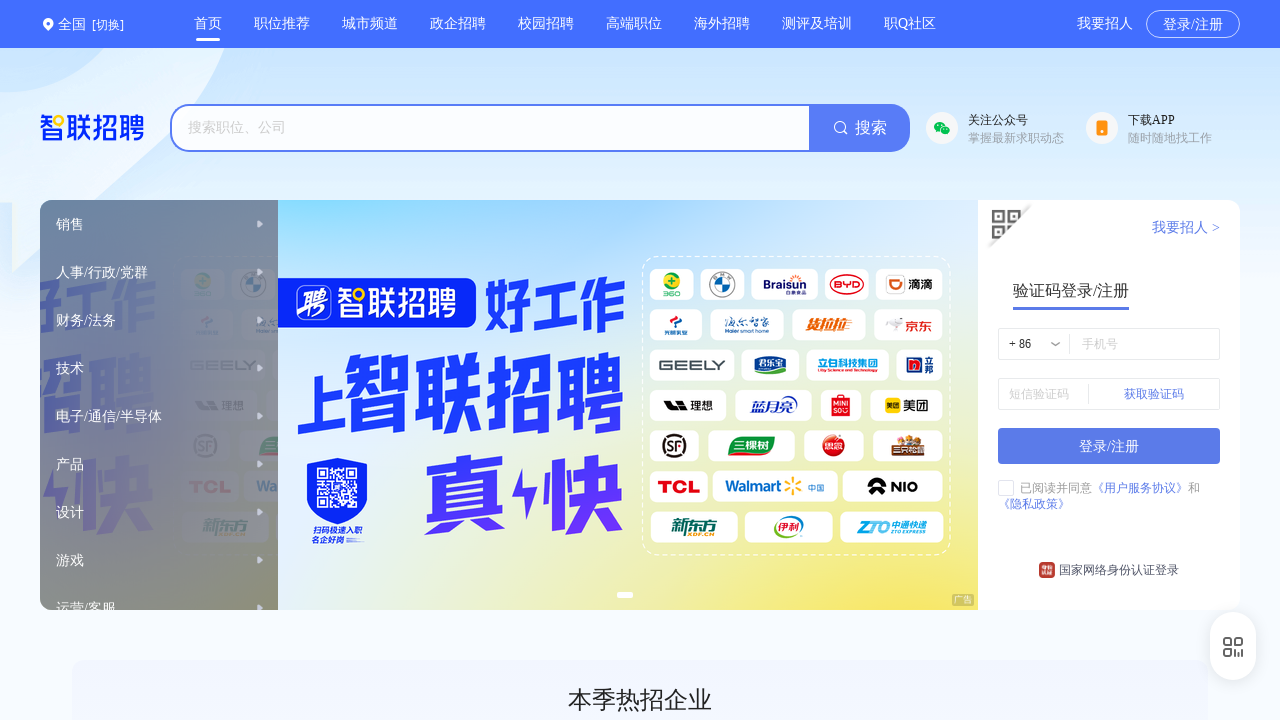

Clicked on '校园招聘' (Campus Recruitment) link on zhaopin.com at (546, 24) on text=校园招聘
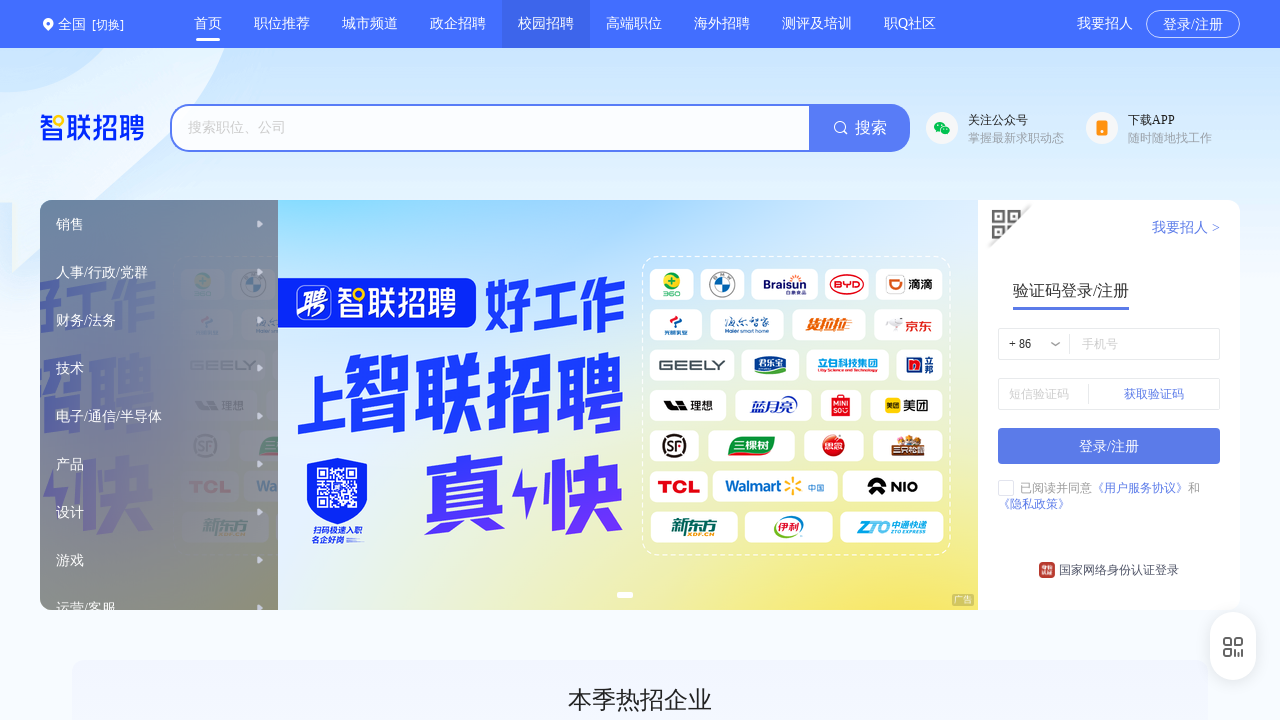

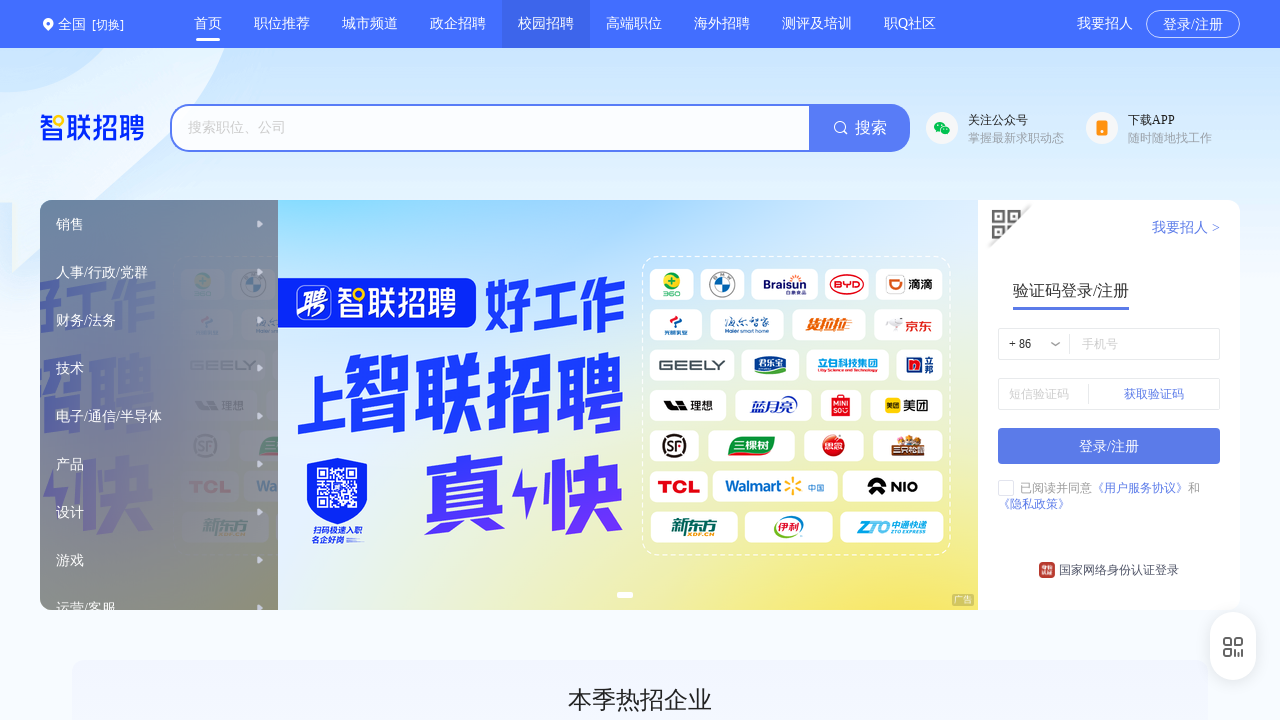